Tests the Book Logger app by filling in the book form with title, author, and page count, then submitting to add a new book to the library.

Starting URL: https://ted-v.github.io/book-logger/

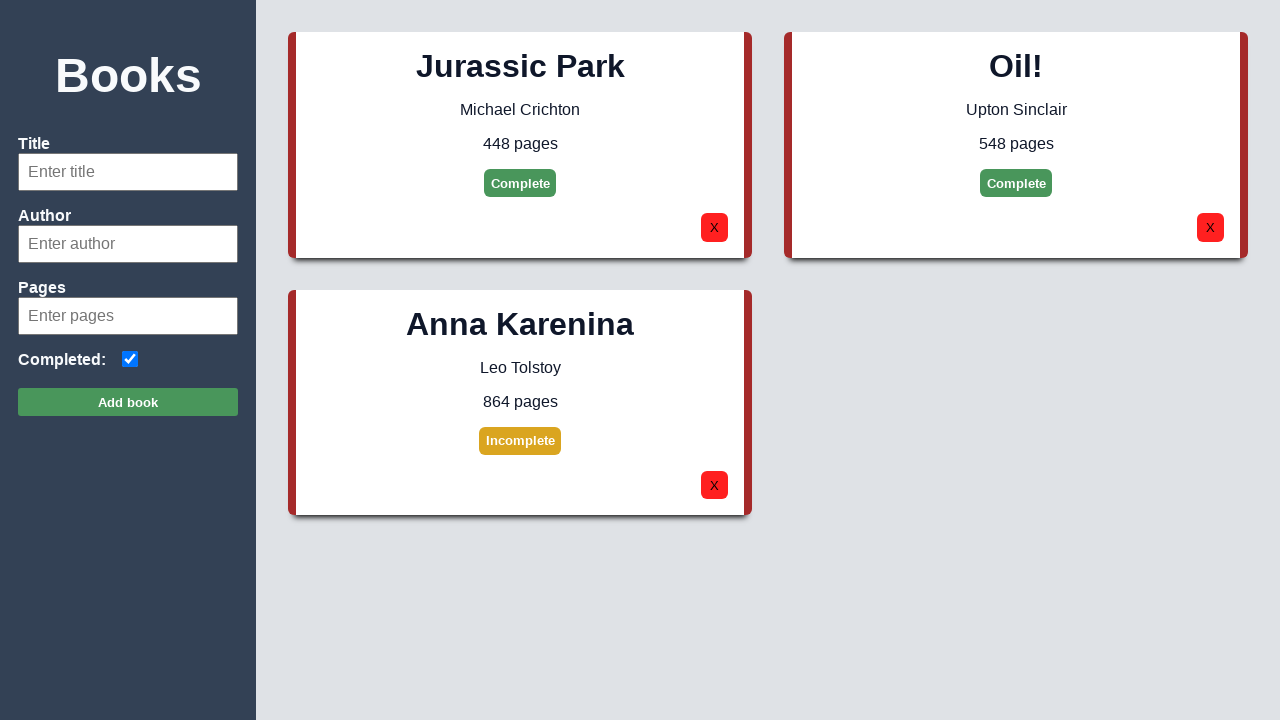

Filled book title field with 'The Great Gatsby' on #title
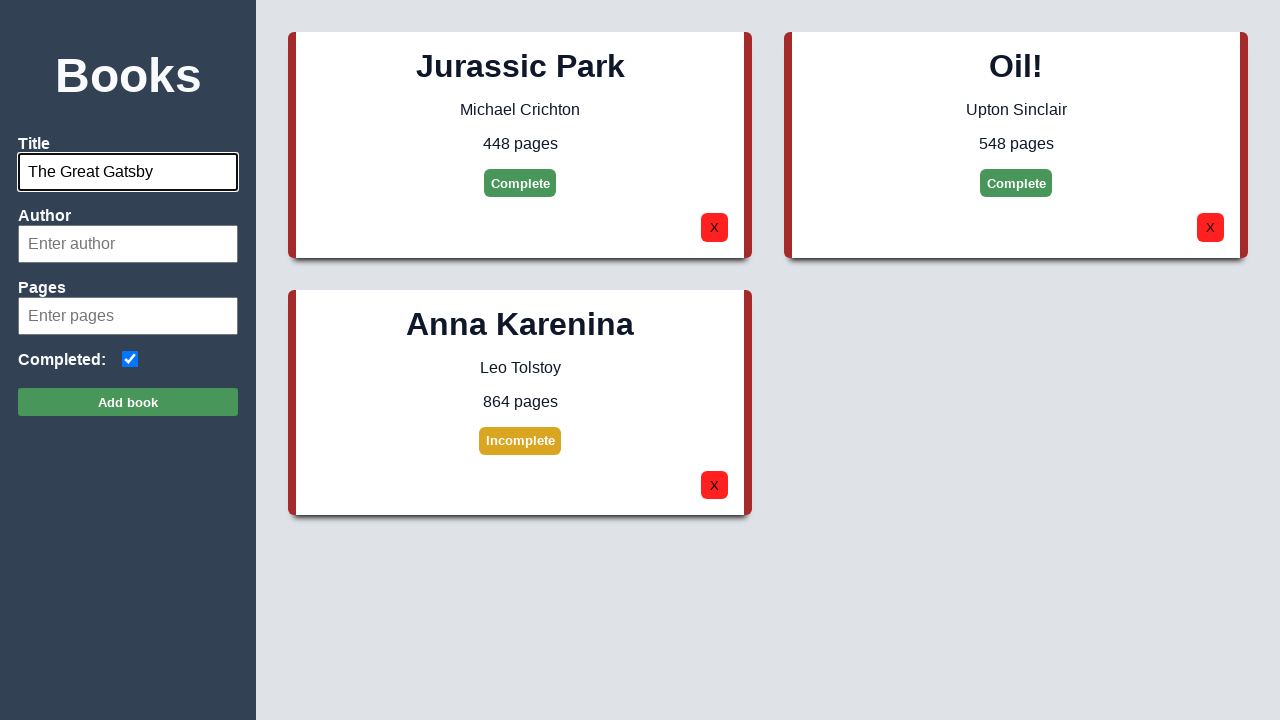

Filled author field with 'F. Scott Fitzgerald' on #author
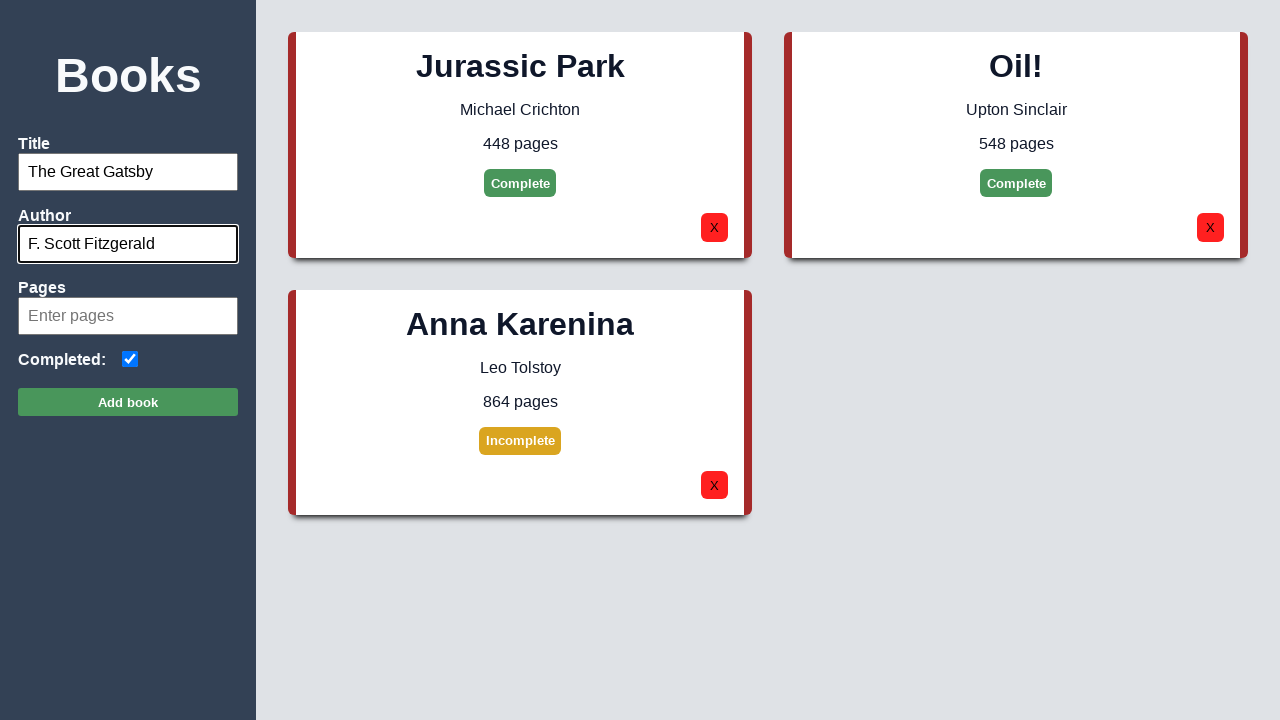

Filled page count field with '180' on #pages
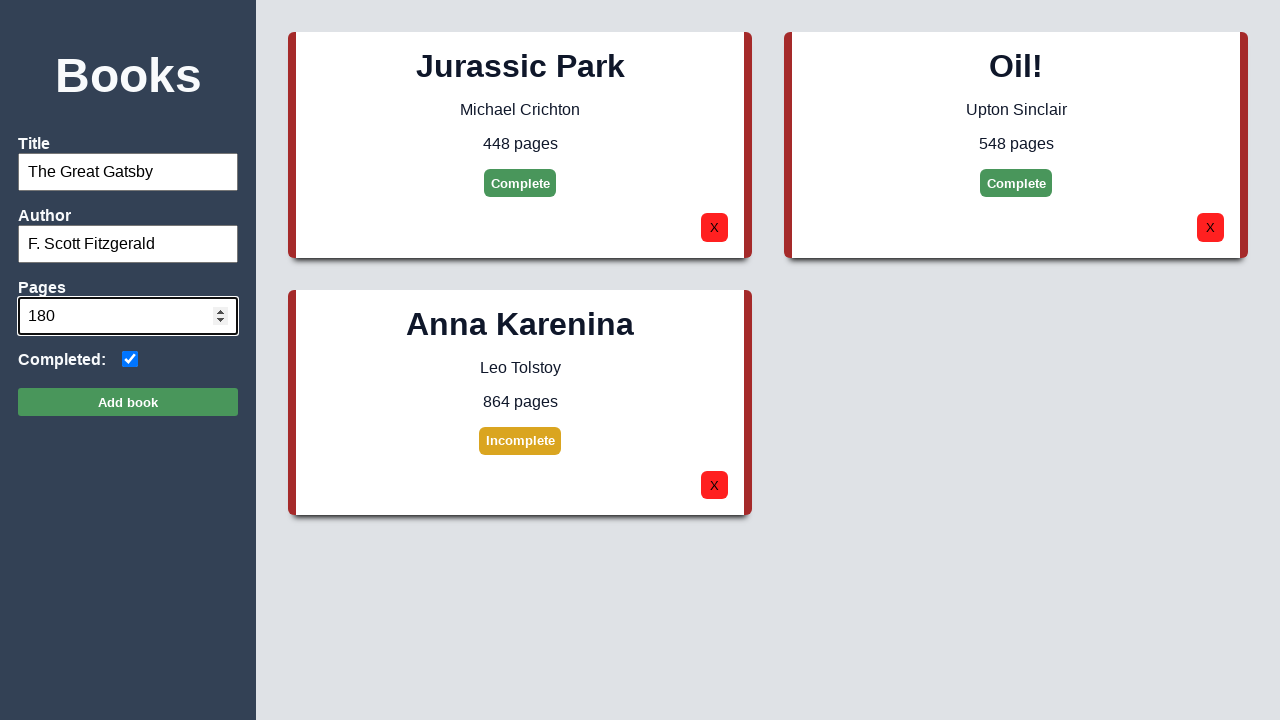

Clicked Add book button to submit the form at (128, 402) on #submit-btn
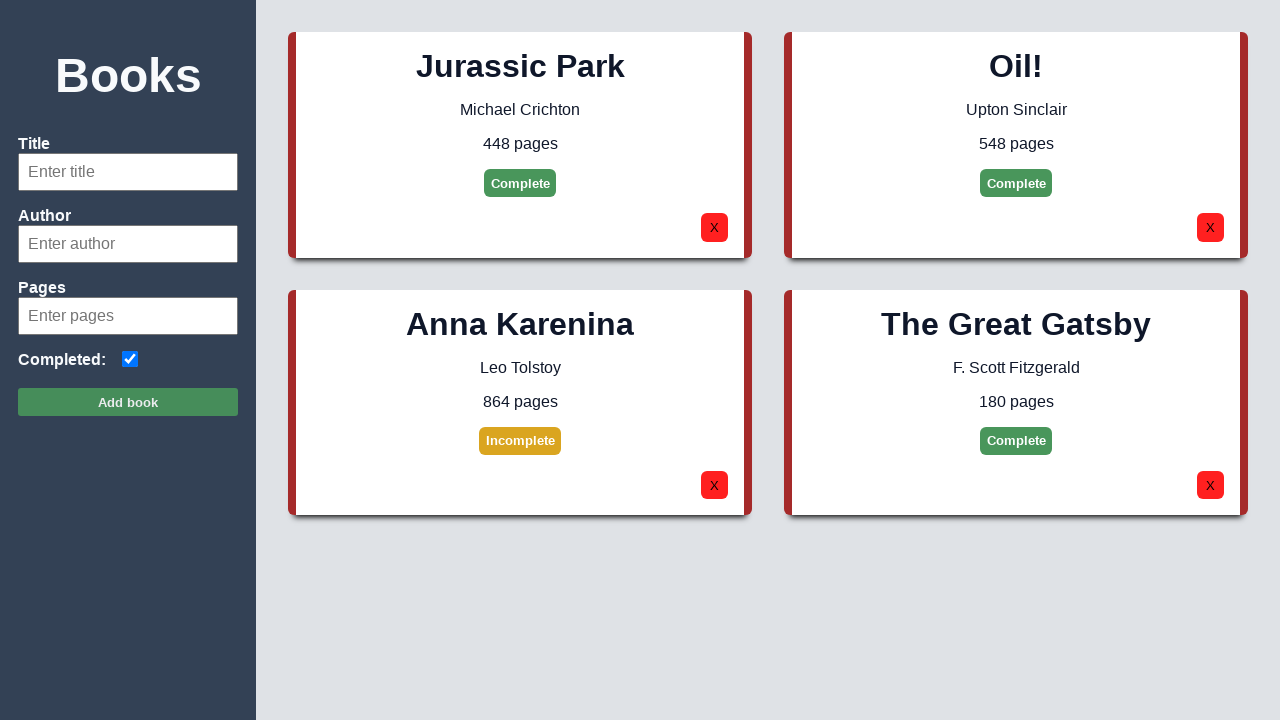

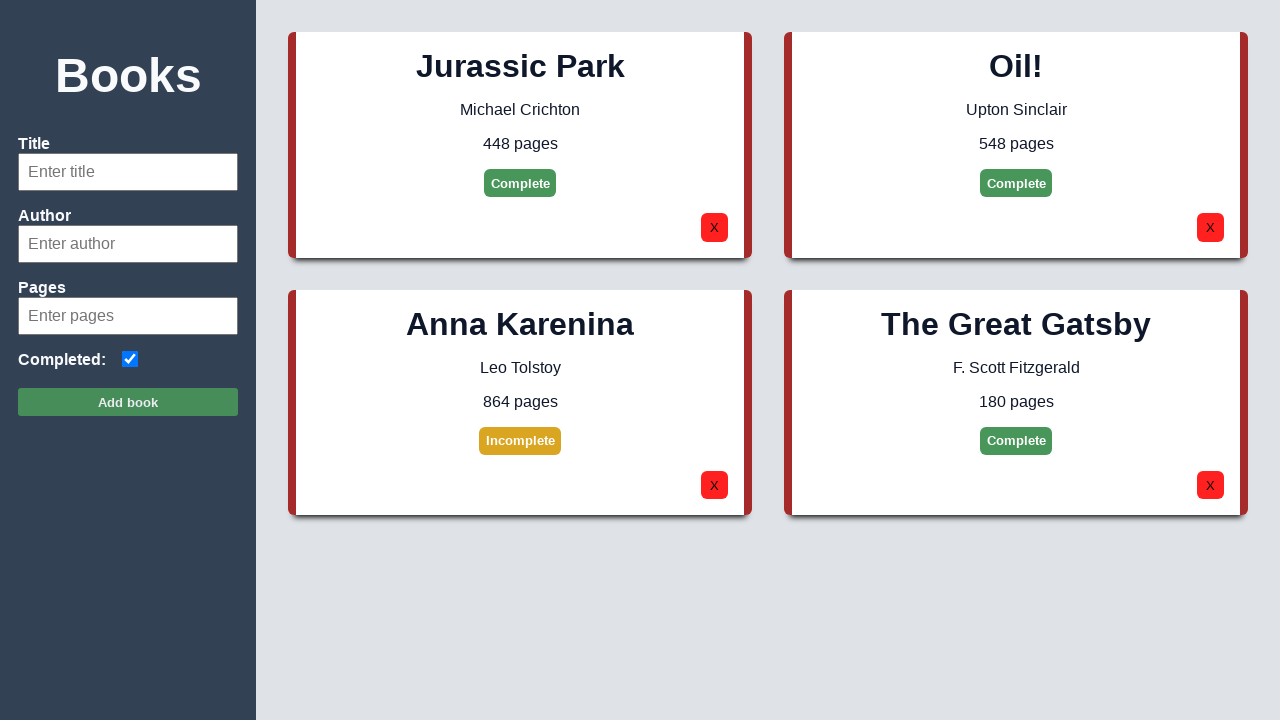